Selects the third radio button and verifies it is selected

Starting URL: https://rahulshettyacademy.com/AutomationPractice/

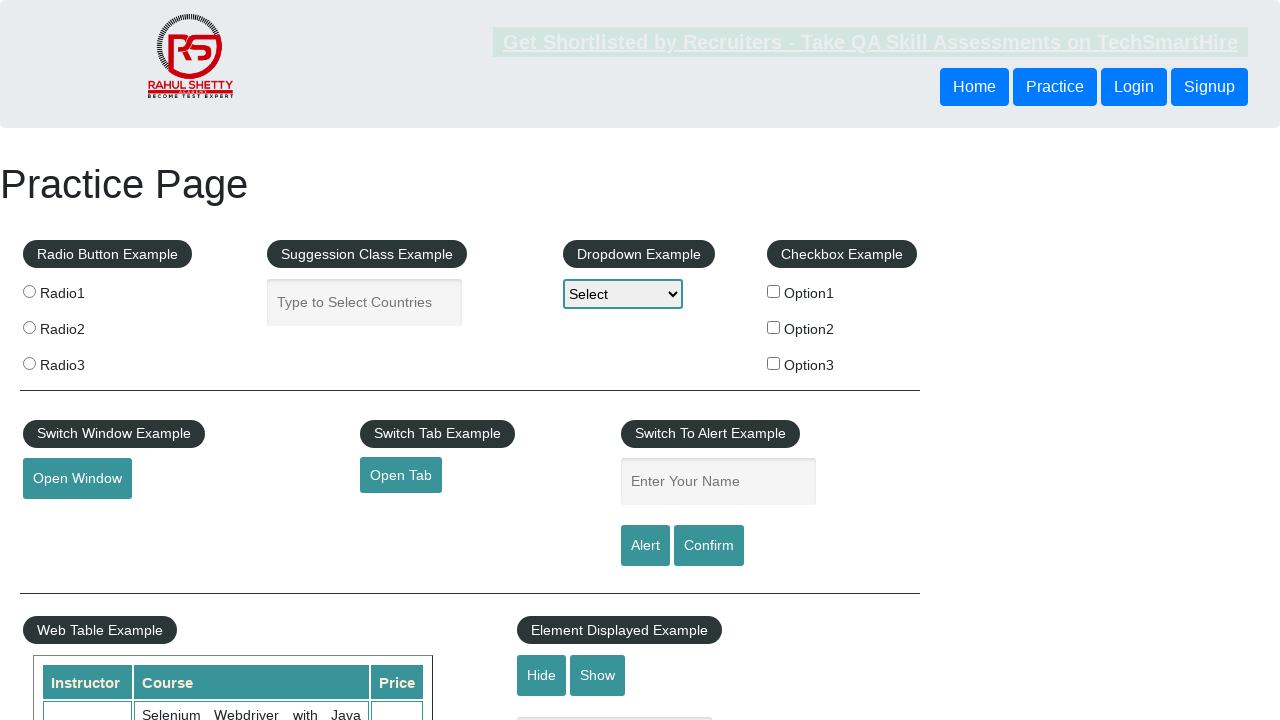

Located the third radio button element
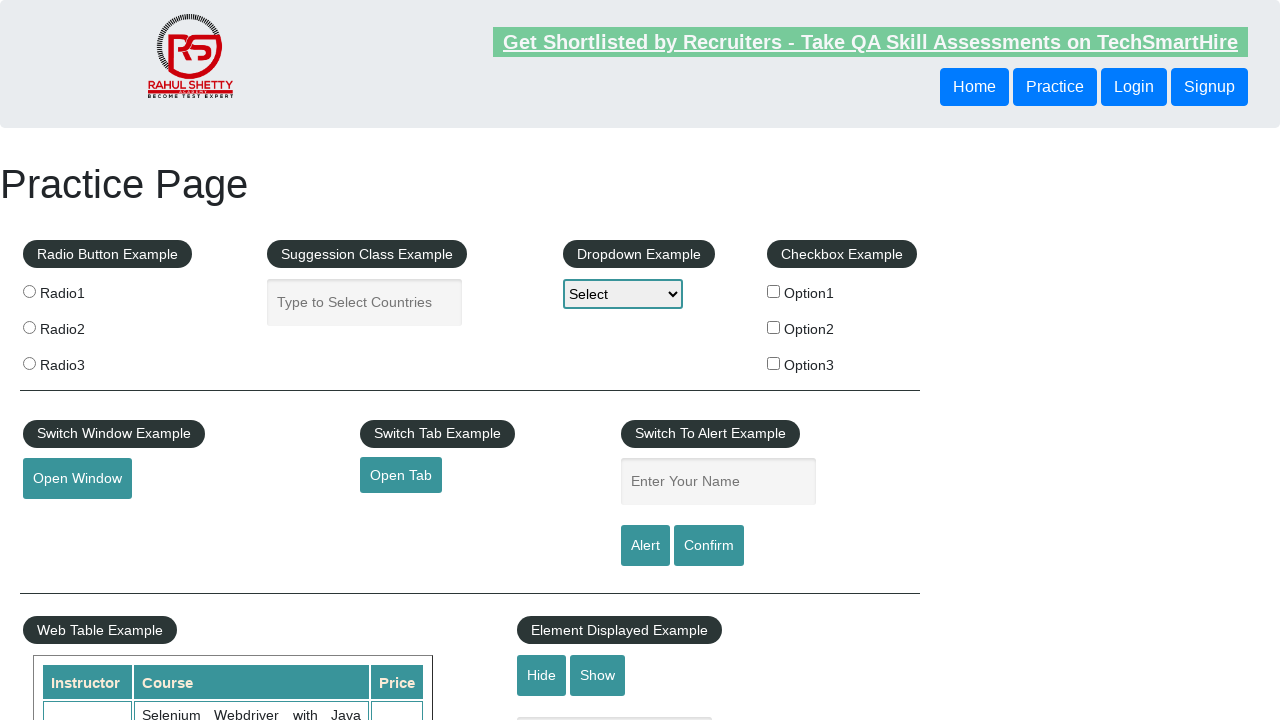

Clicked the third radio button at (29, 363) on input[value='radio3']
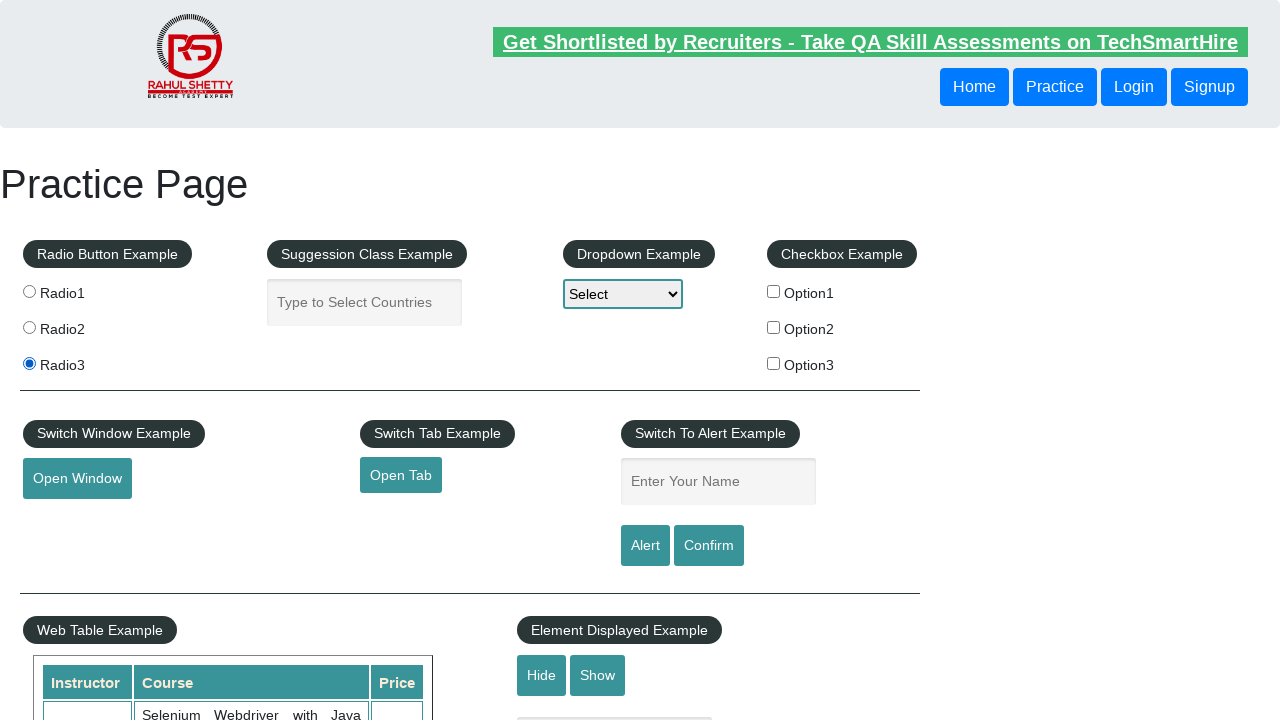

Verified that the third radio button is selected
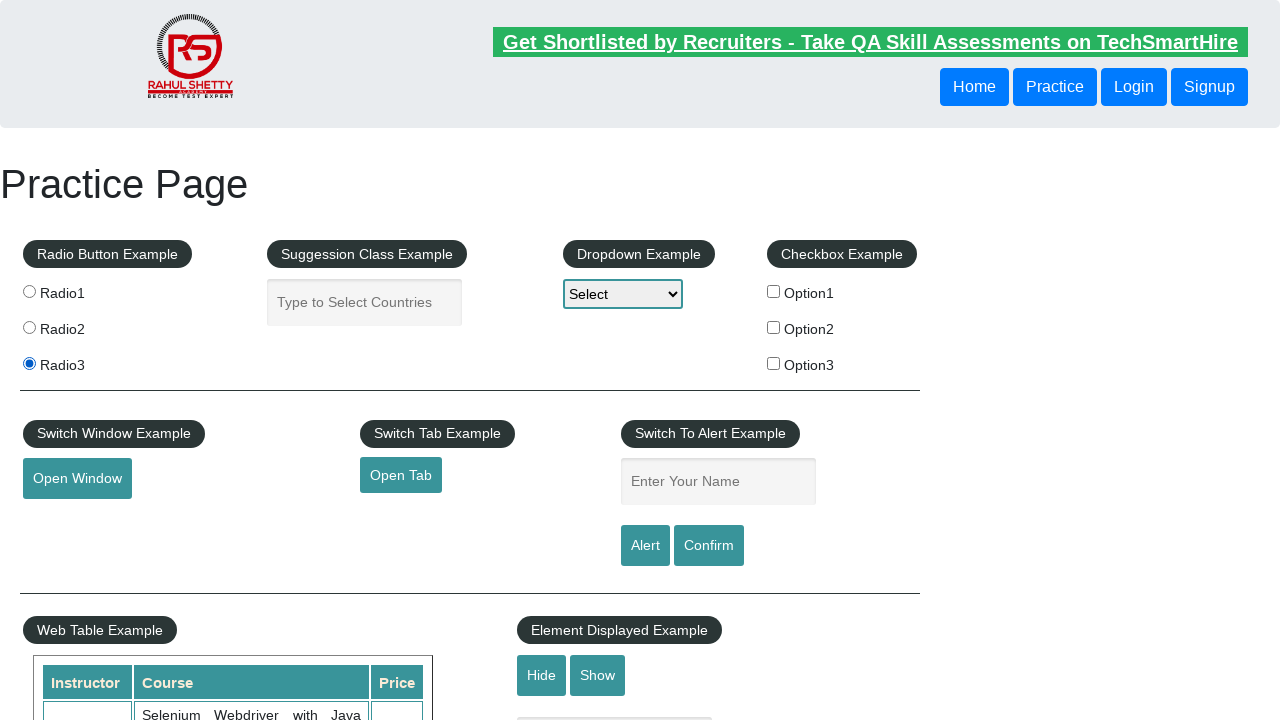

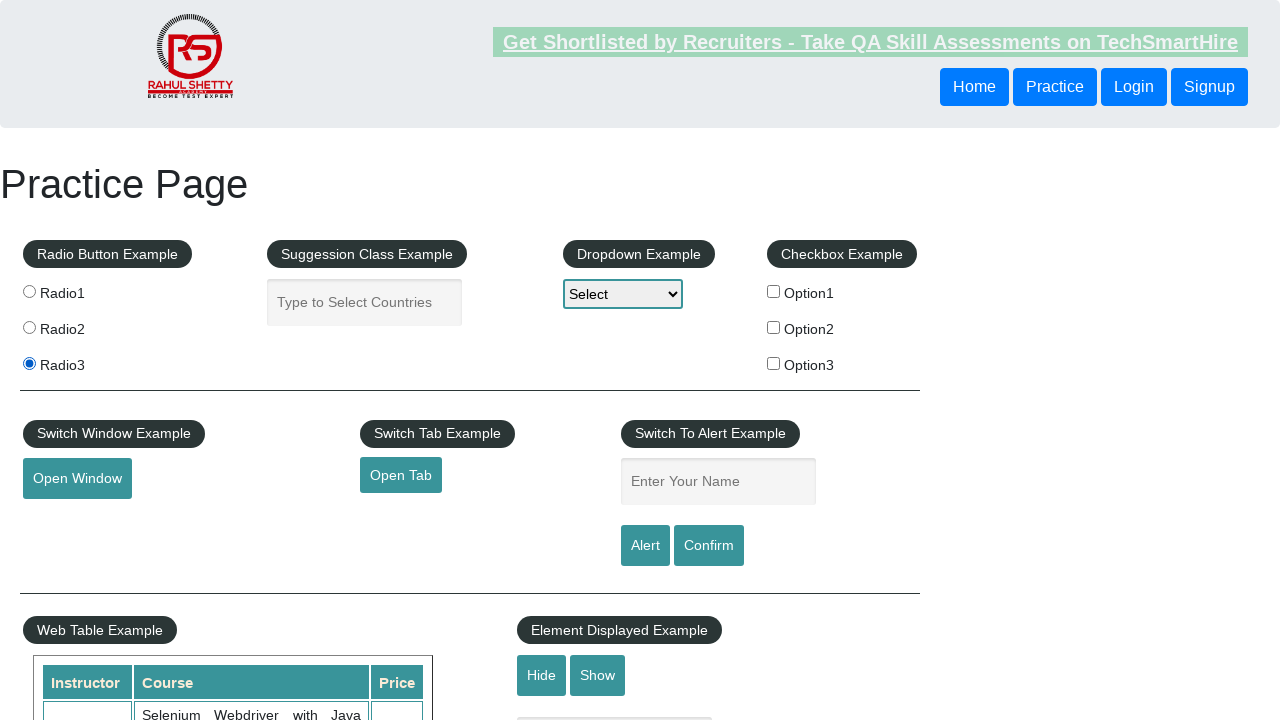